Tests a form submission on DemoQA by filling in name, email, and address fields, then submitting the form and verifying the displayed results

Starting URL: http://demoqa.com/text-box

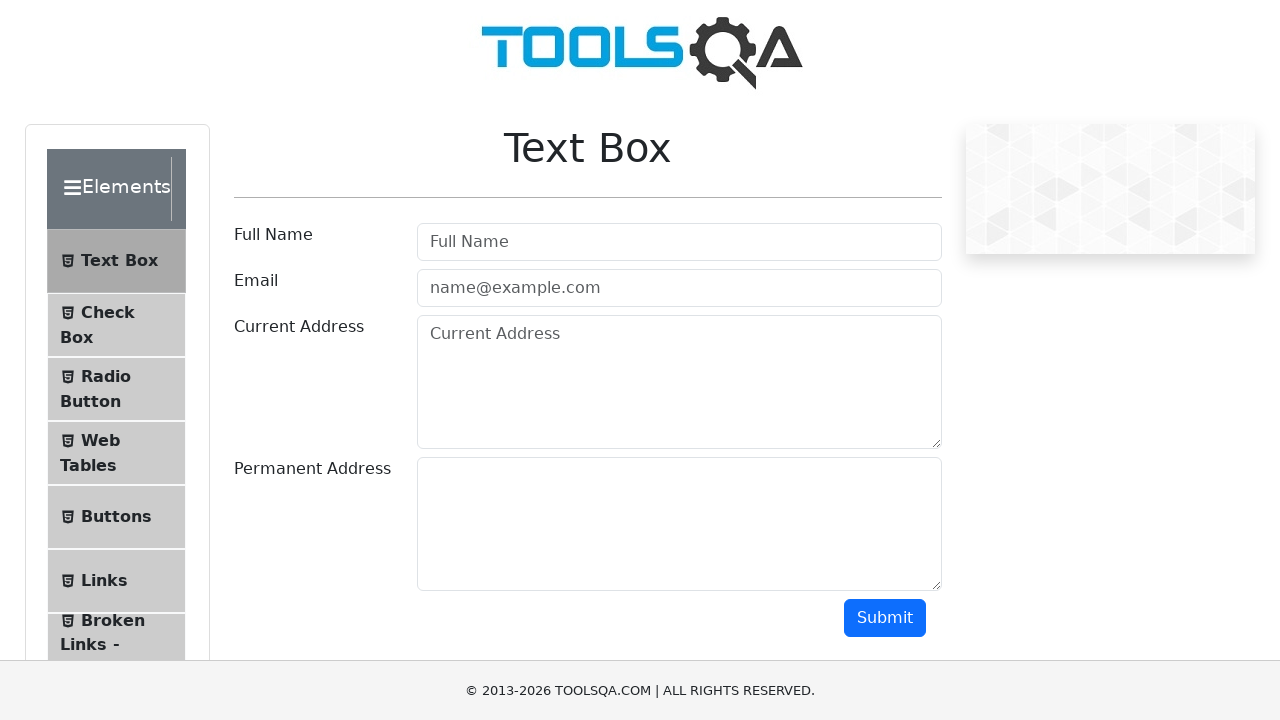

Filled Full Name field with 'Automation' on #userName
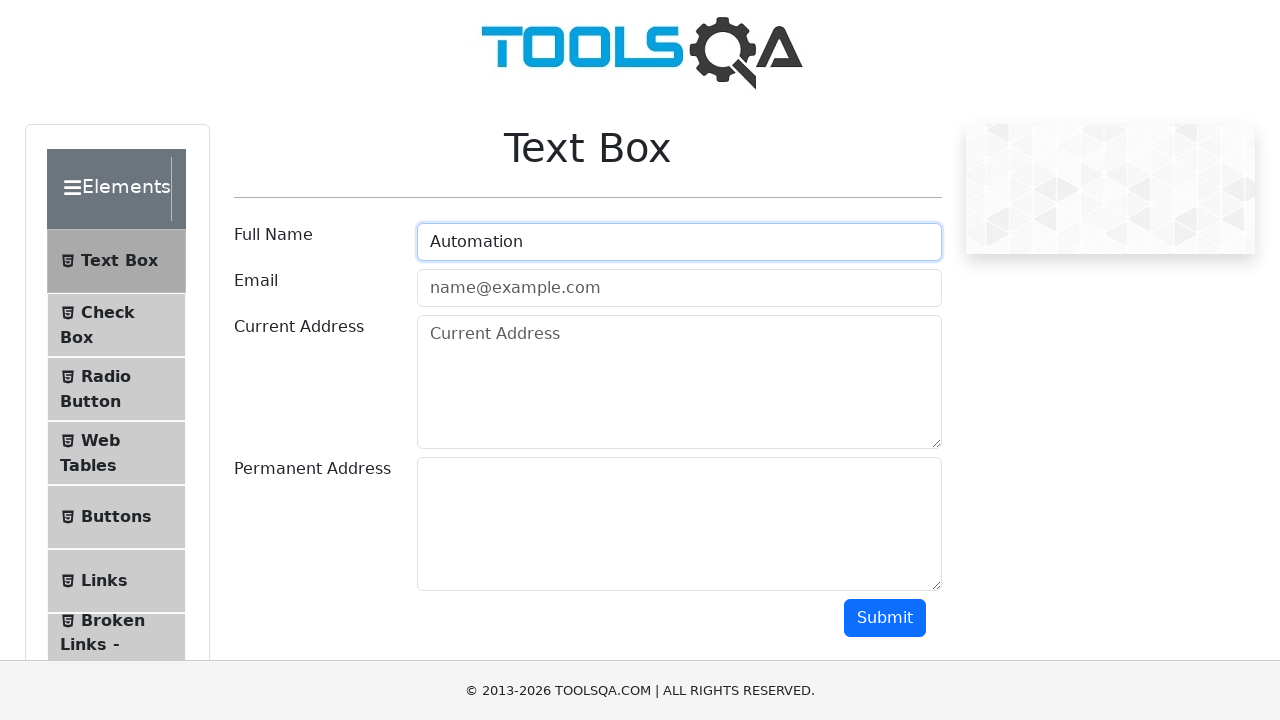

Filled Email field with 'Testing@gmail.com' on #userEmail
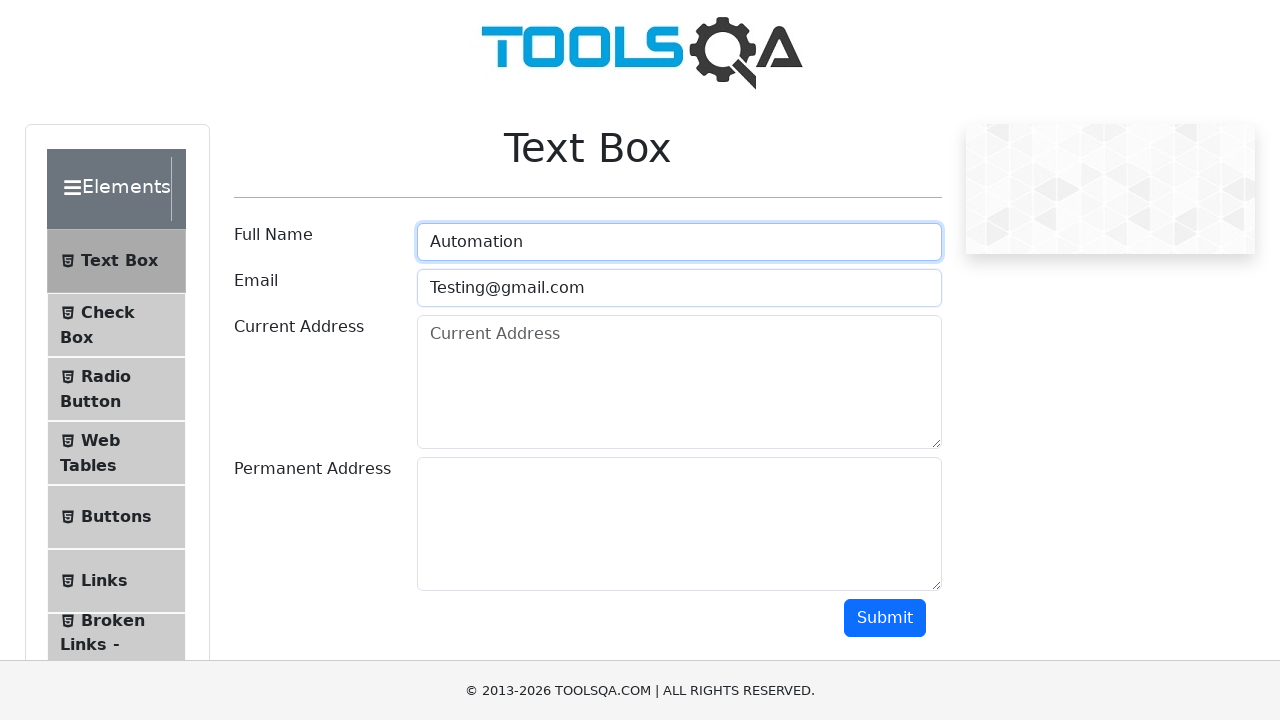

Filled Current Address field with 'Testing Current Address' on #currentAddress
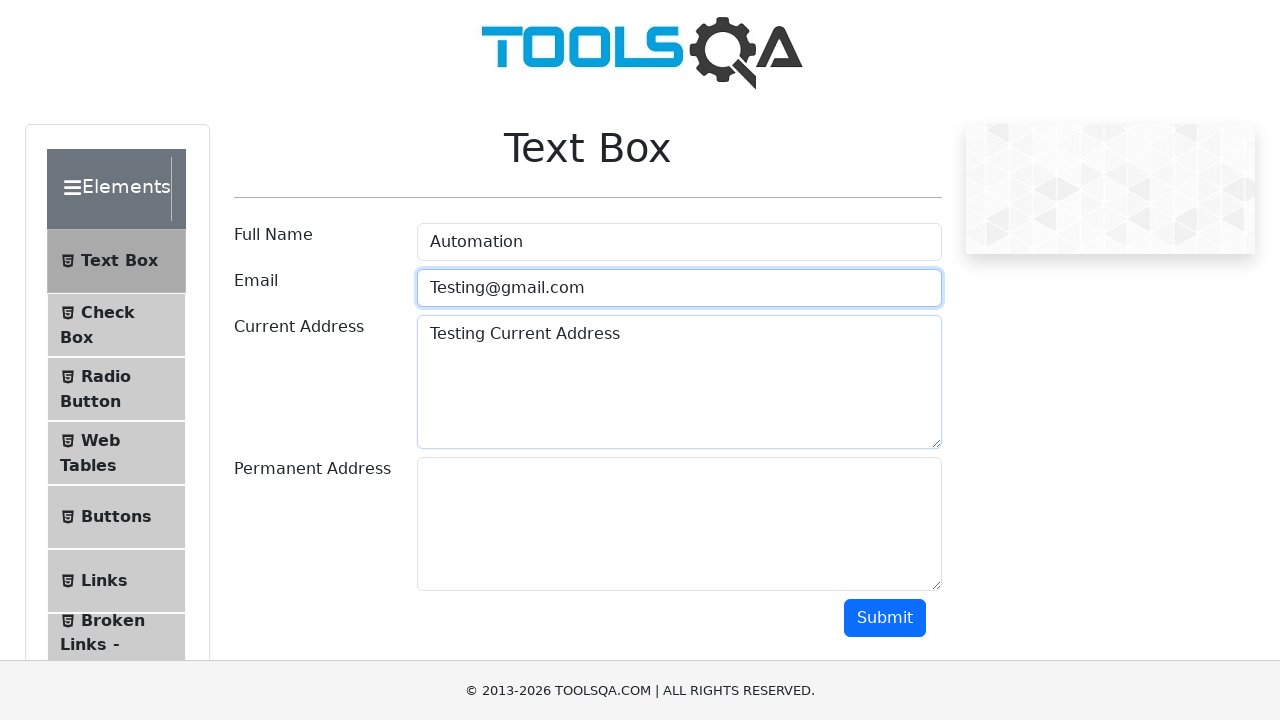

Filled Permanent Address field with 'Testing Permanent Address' on #permanentAddress
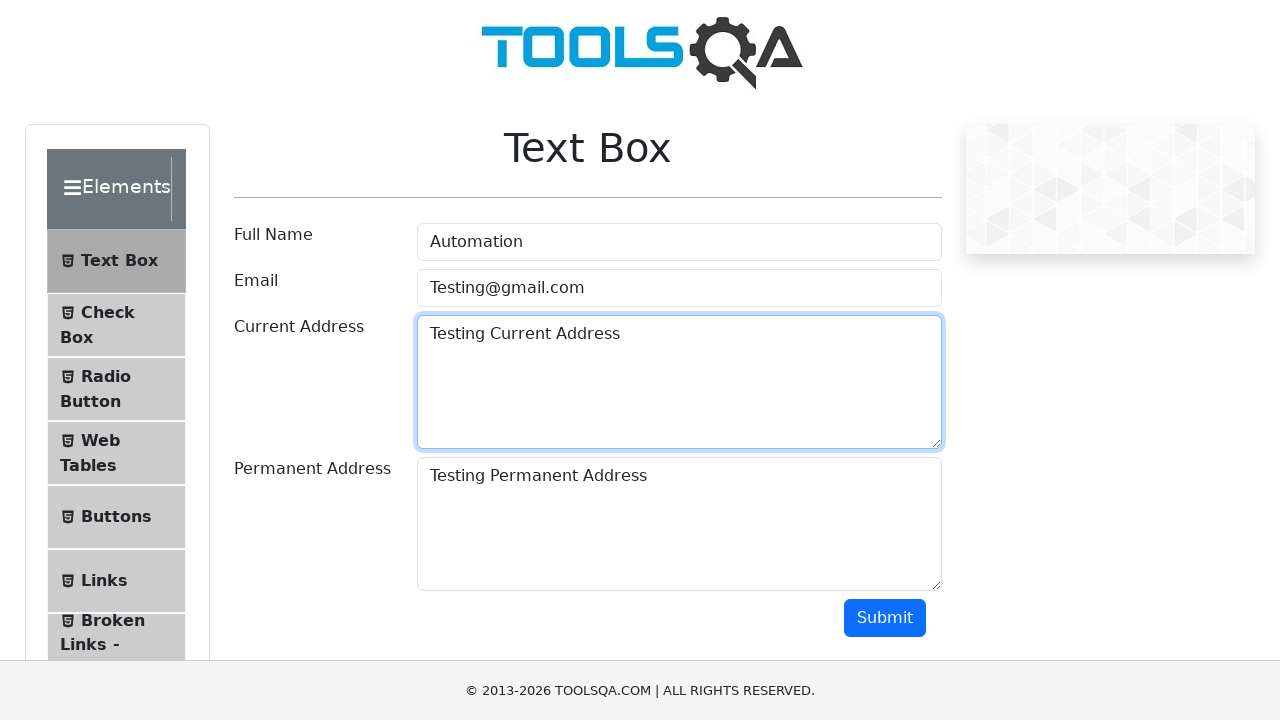

Scrolled submit button into view
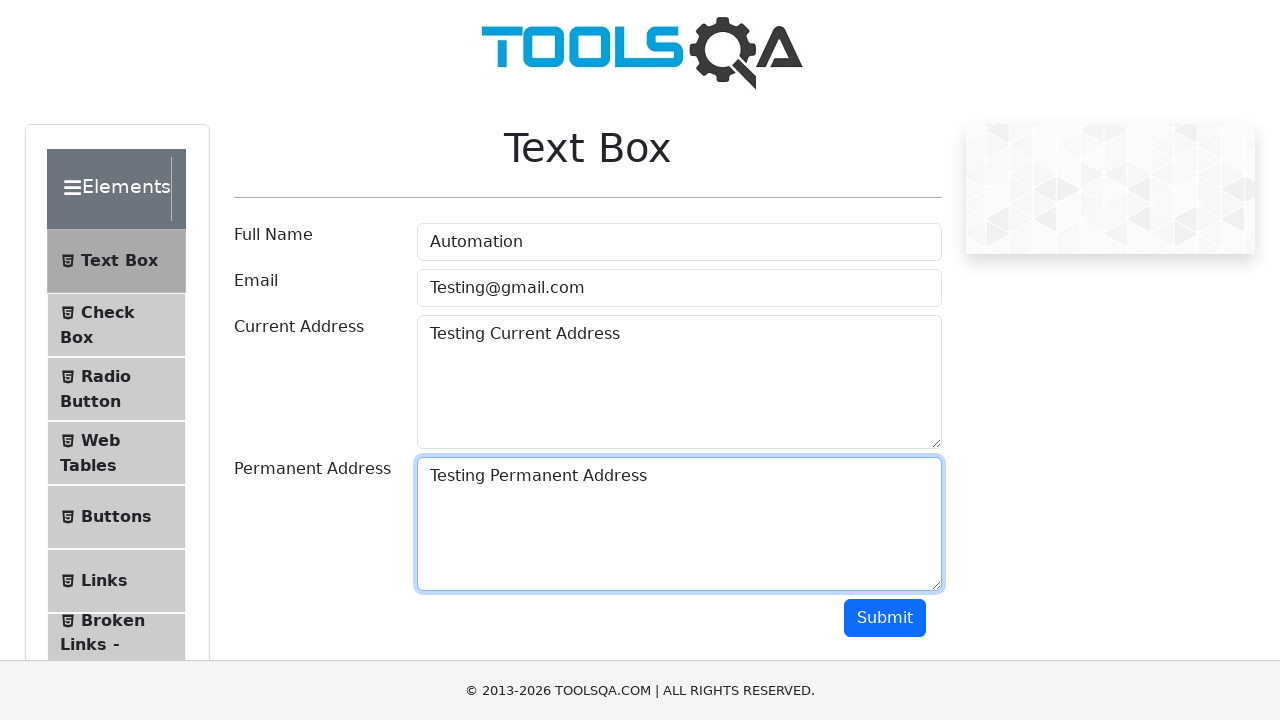

Clicked submit button to submit form at (885, 618) on #submit
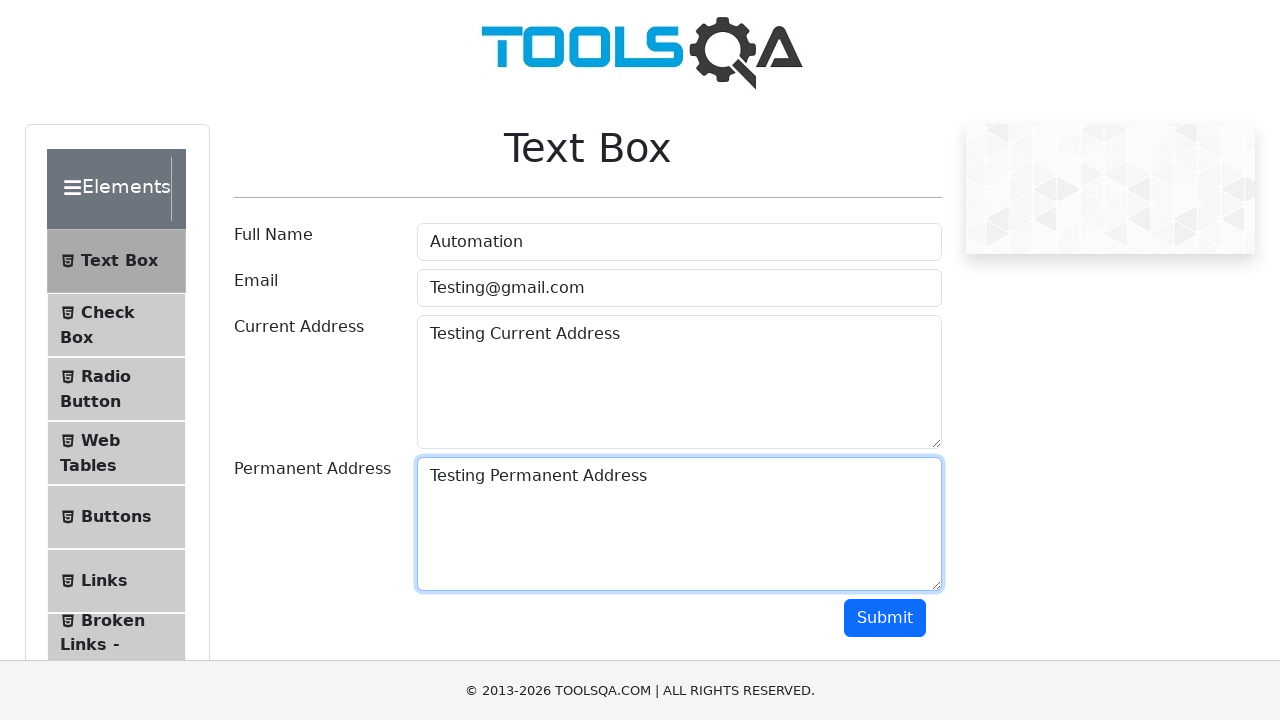

Results section loaded after form submission
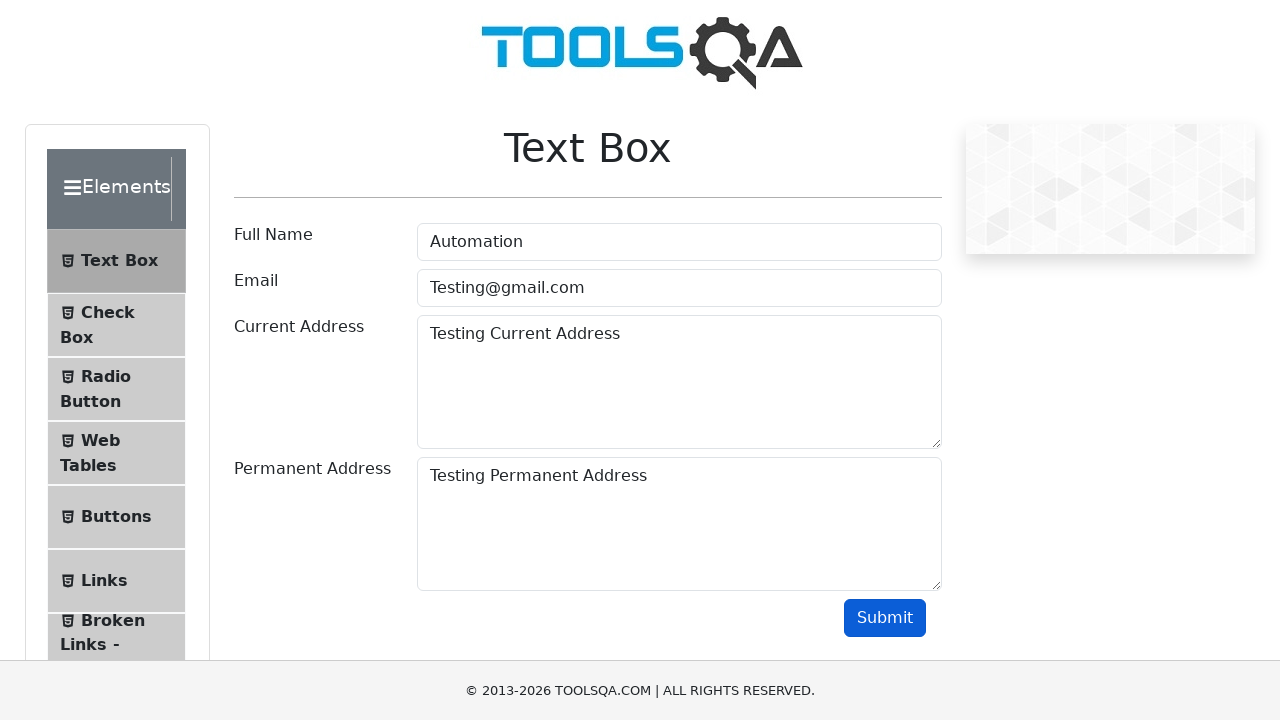

Retrieved output text from results section
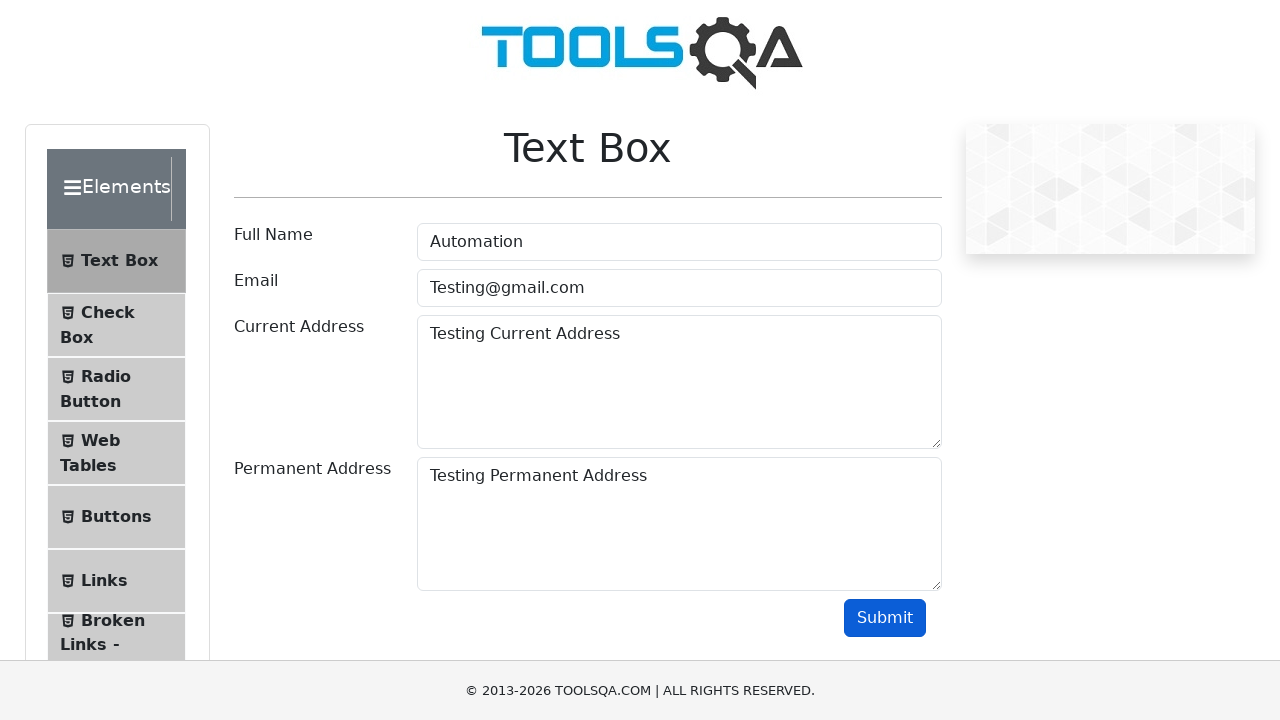

Verified Full Name 'Automation' is present in output
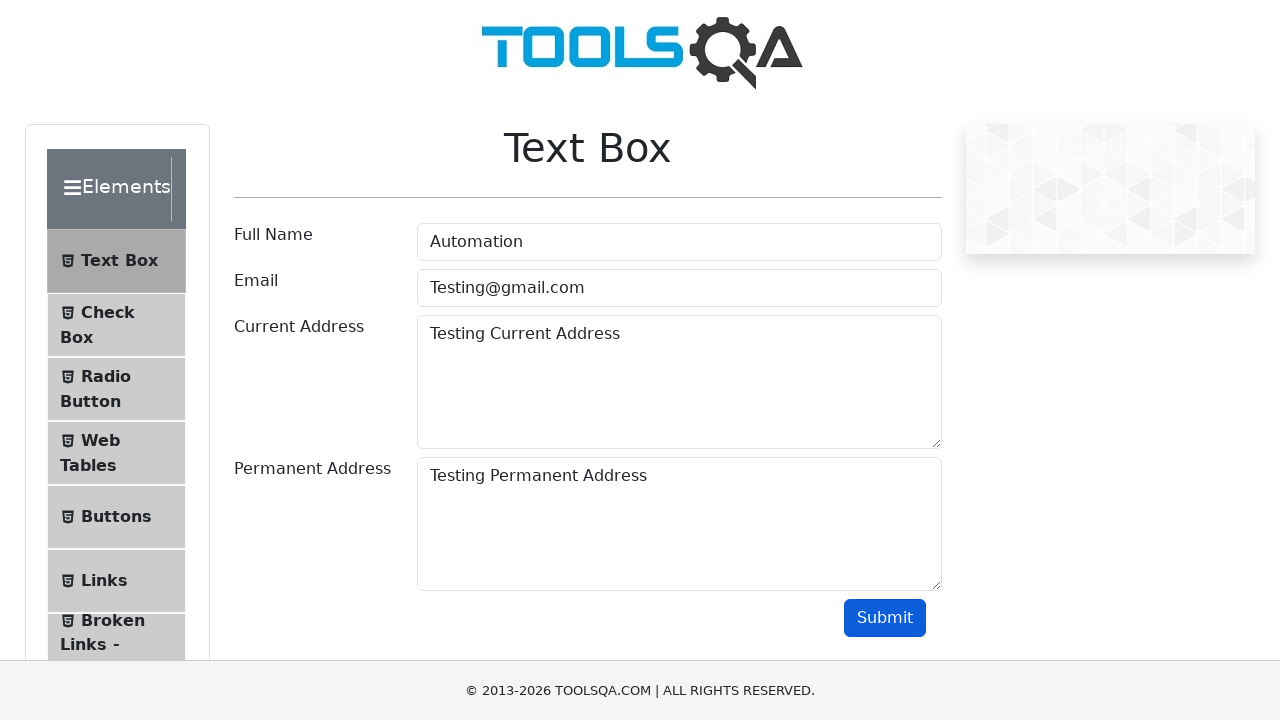

Verified Email 'Testing' is present in output
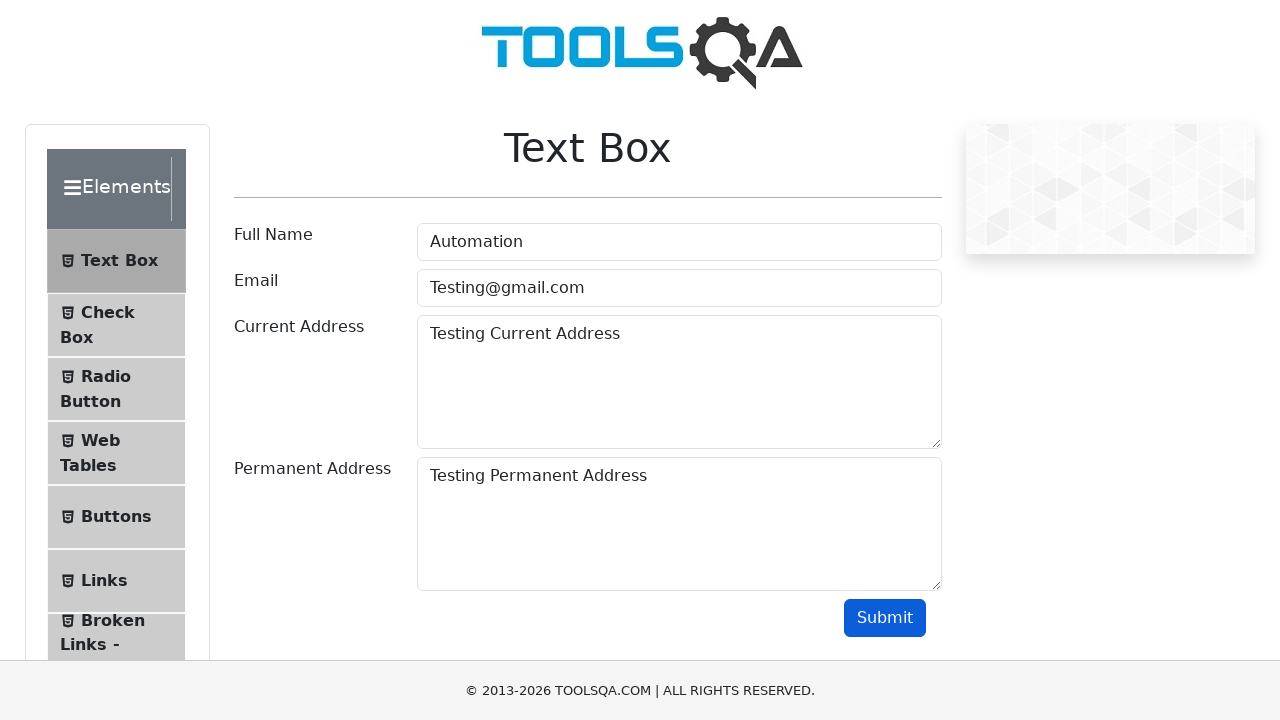

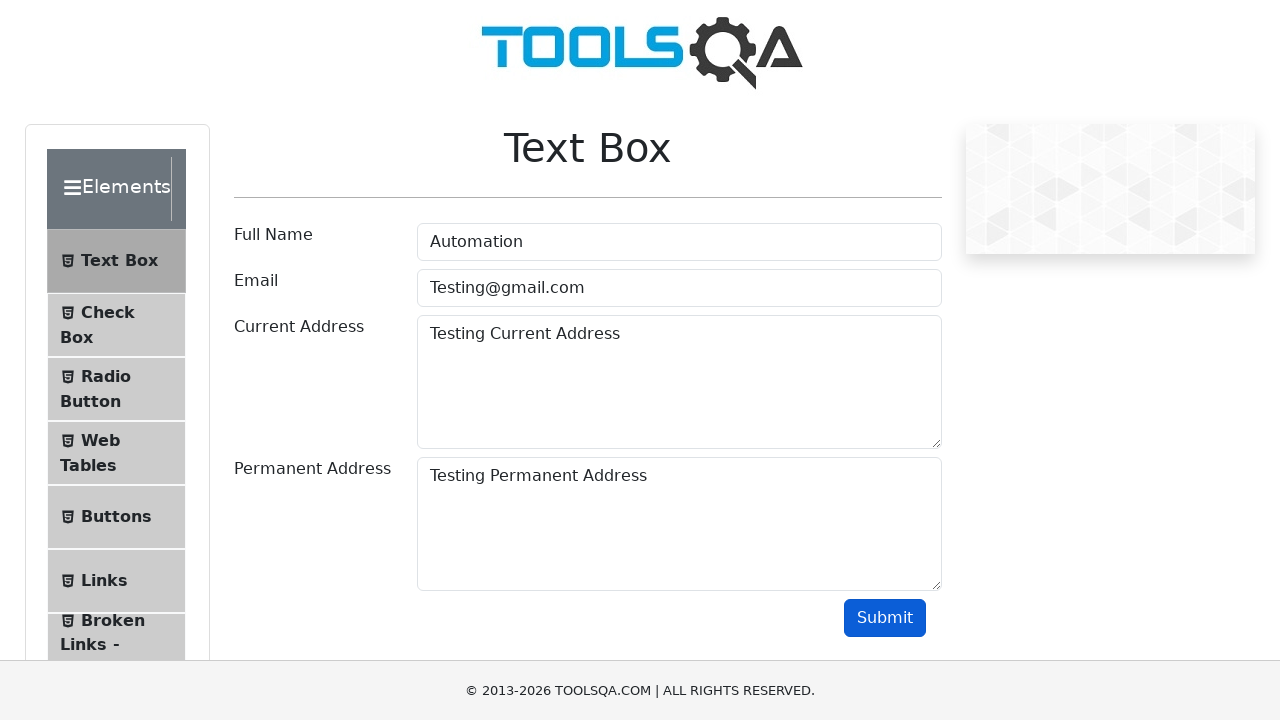